Tests color detection by extracting button colors in normal, hover, and clicked states

Starting URL: https://softwaretestingpro.github.io/Automation/Beginner/B-1.04-Color.html

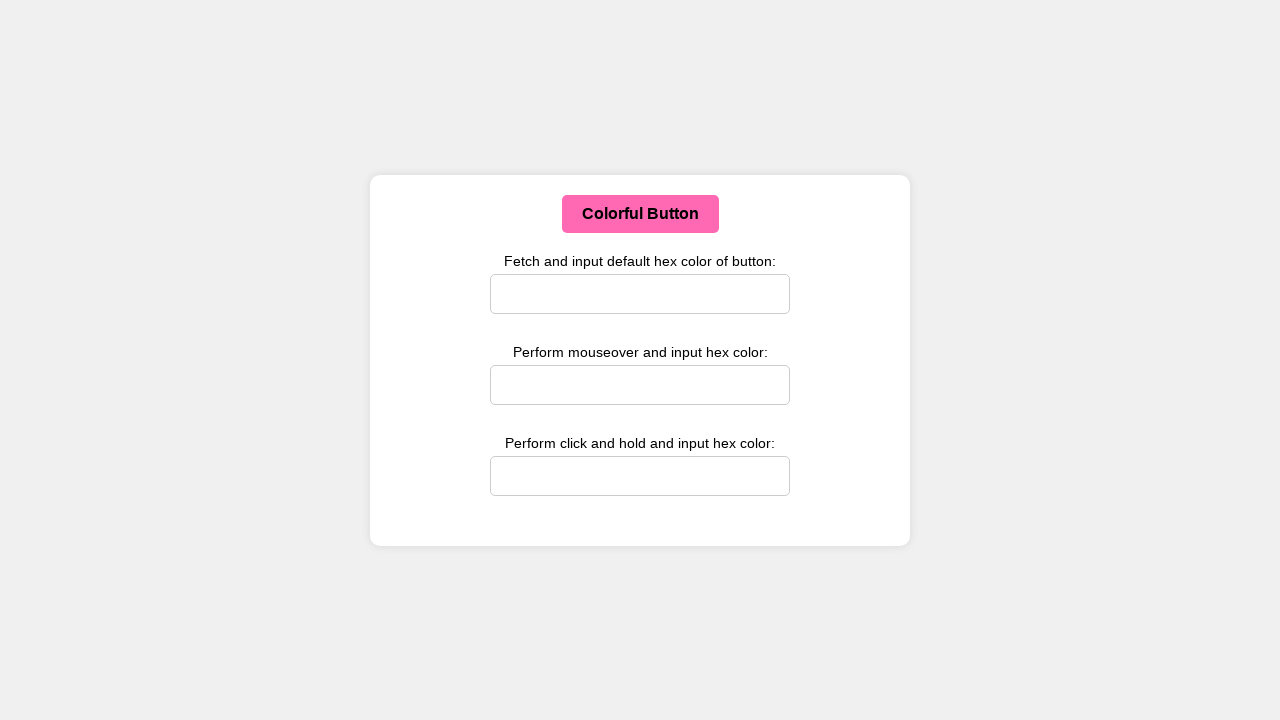

Located the color button element
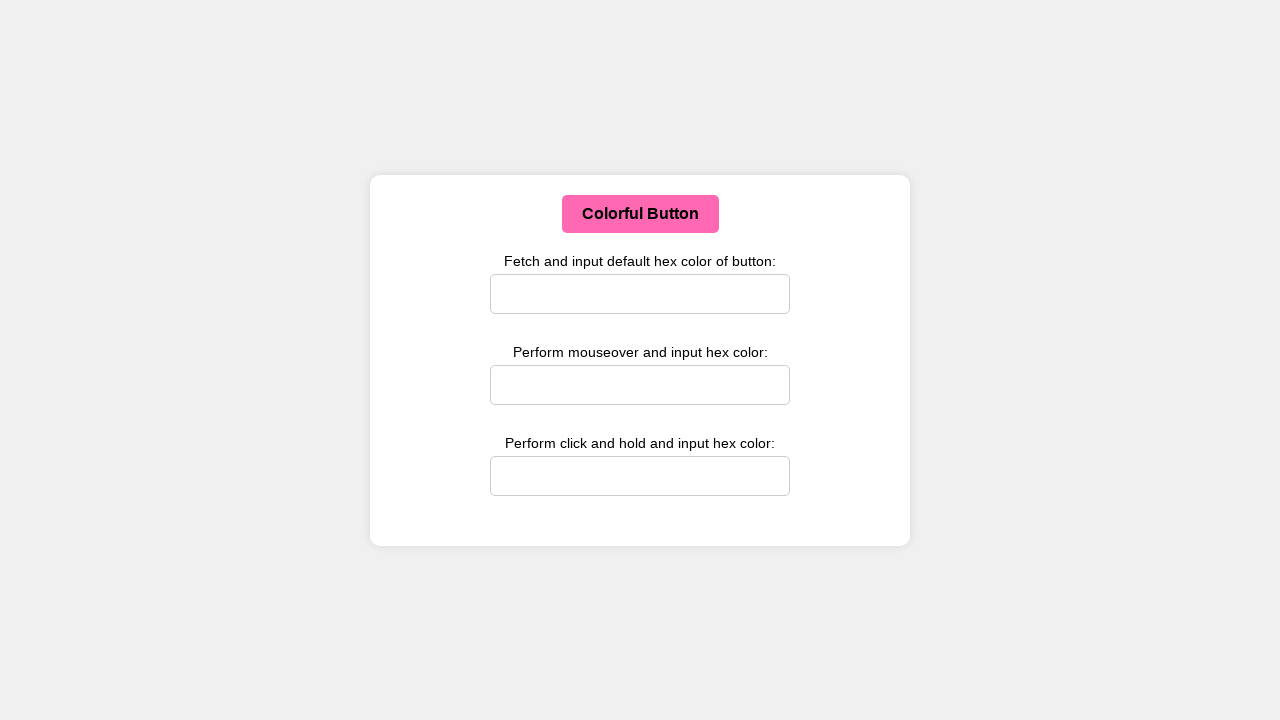

Extracted button's normal state background color
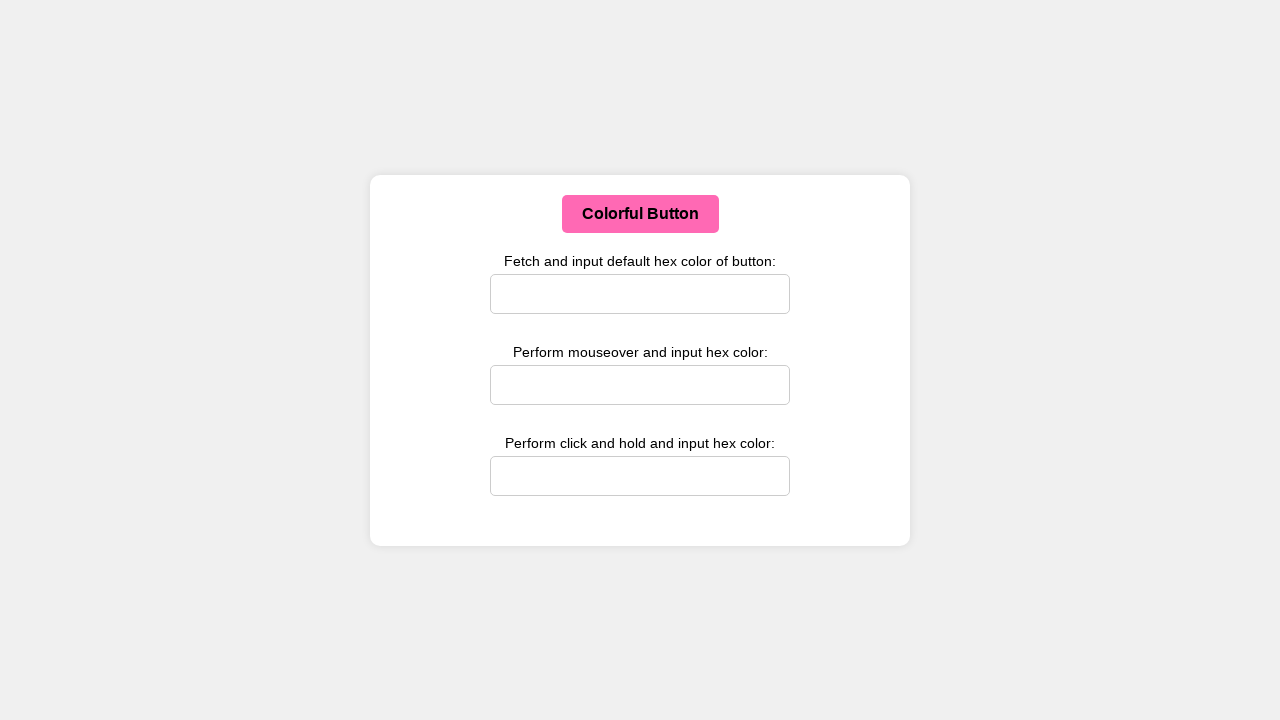

Converted normal state RGB color to hex: #ff69b4
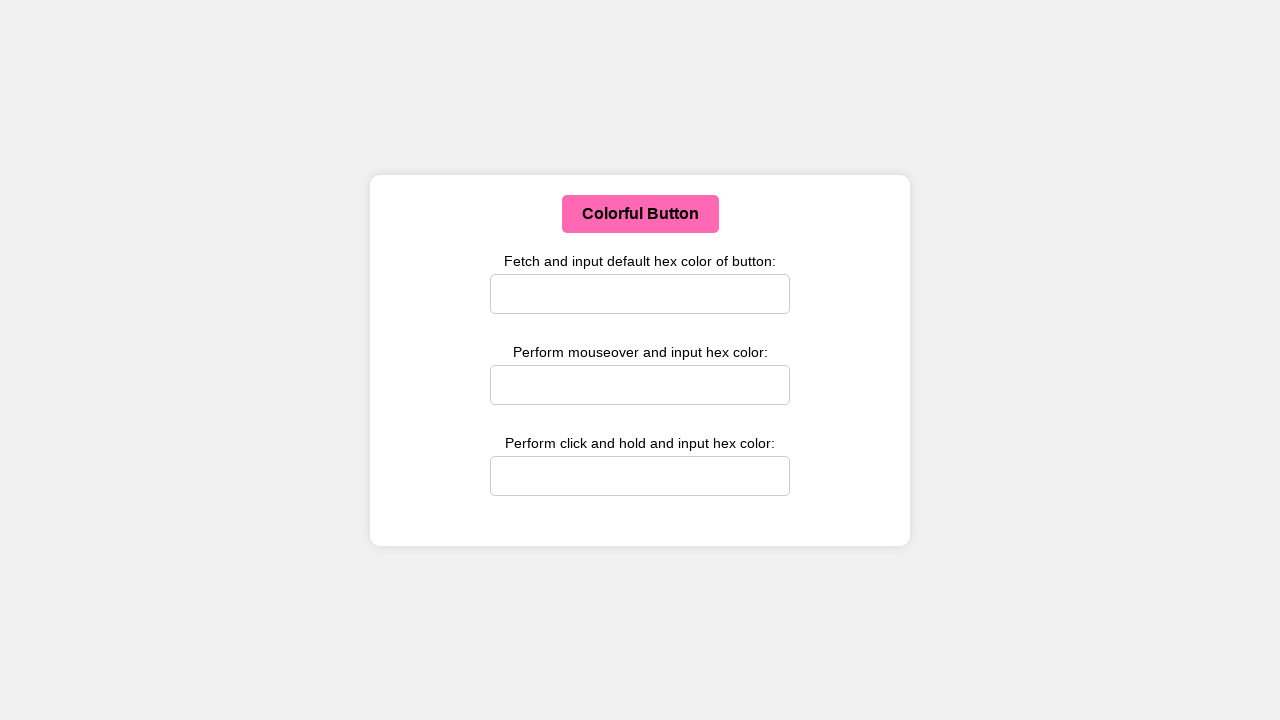

Filled user input field 1 with normal state hex color #ff69b4 on #user-input1
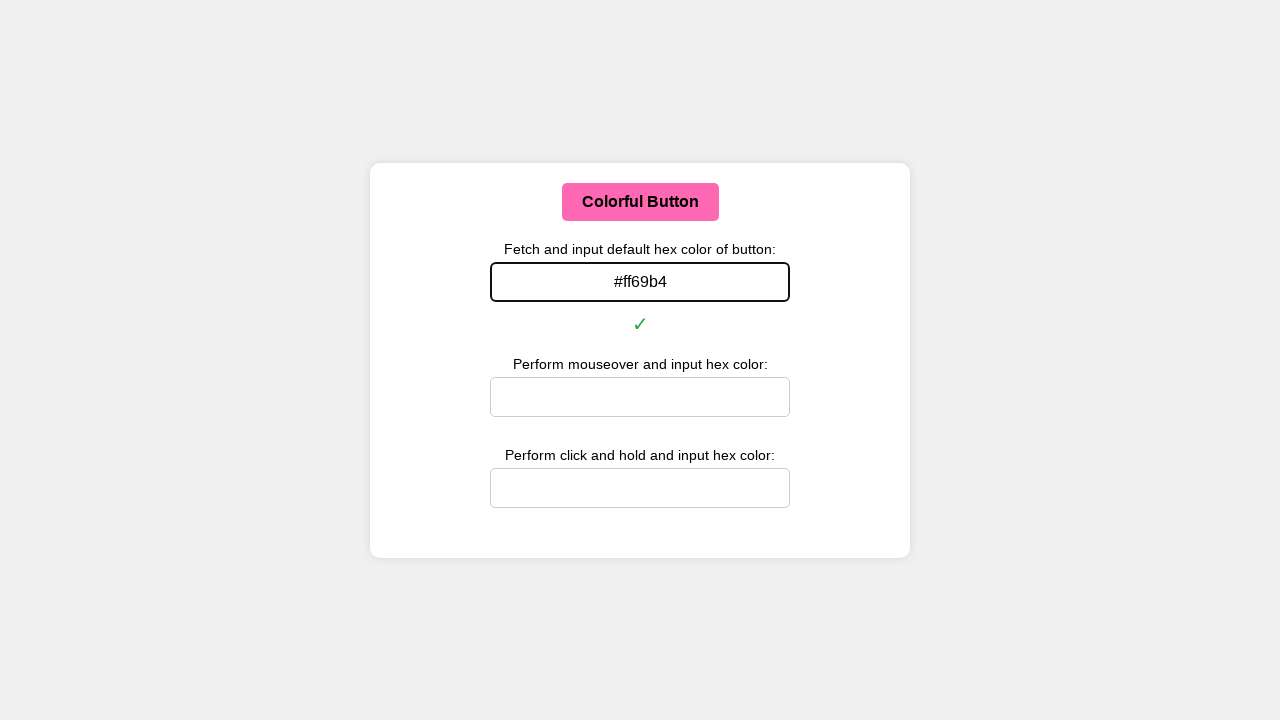

Validation icon 1 appeared, confirming normal state color is correct
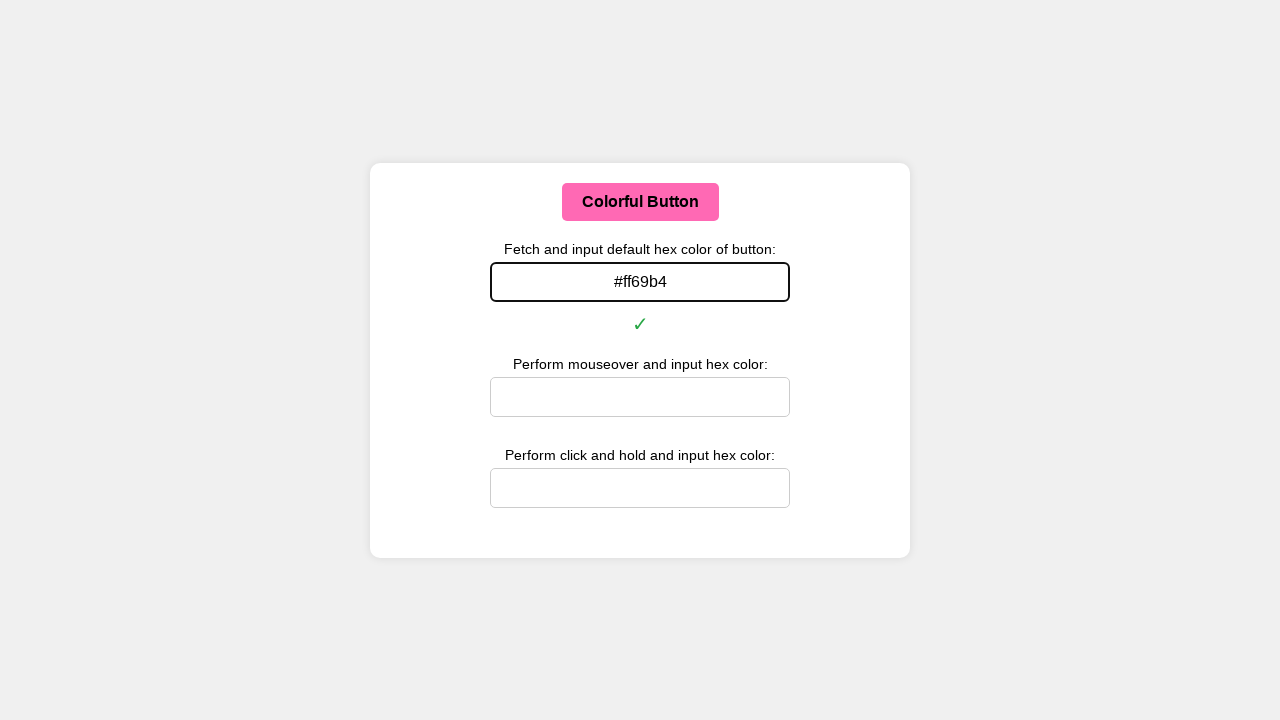

Hovered over the color button at (640, 202) on #colorButton
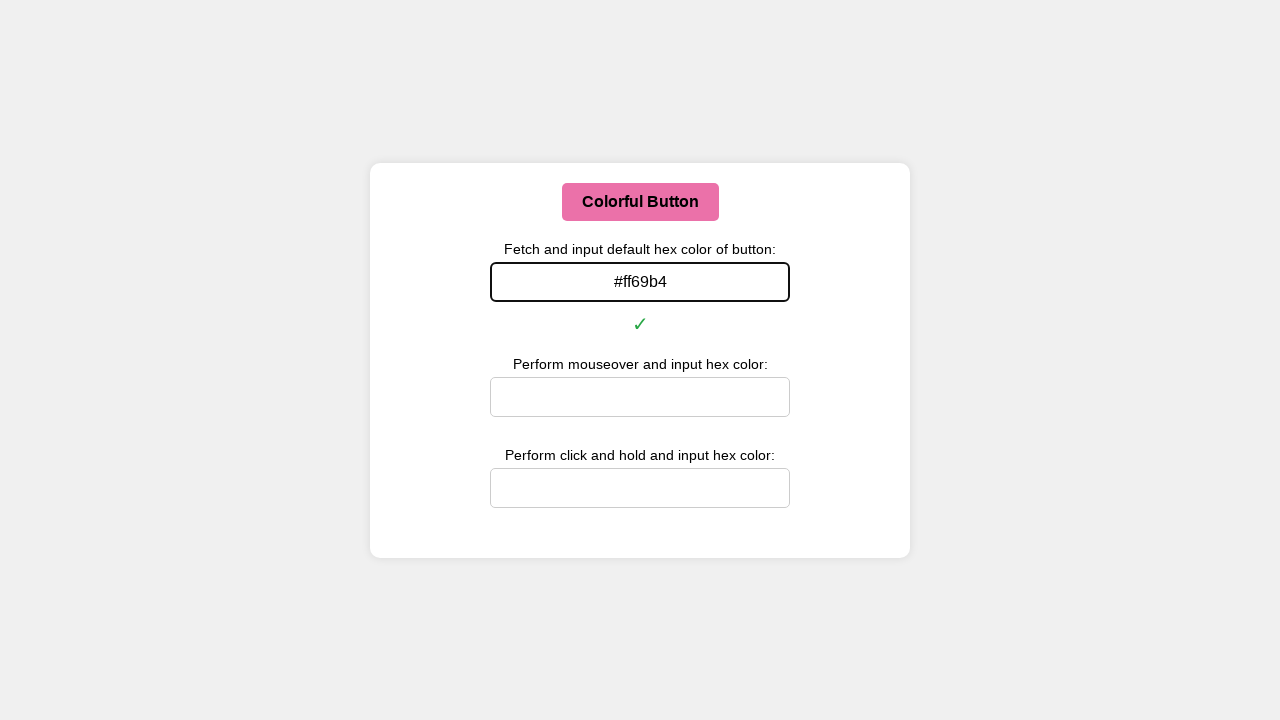

Waited 2 seconds for hover state to stabilize
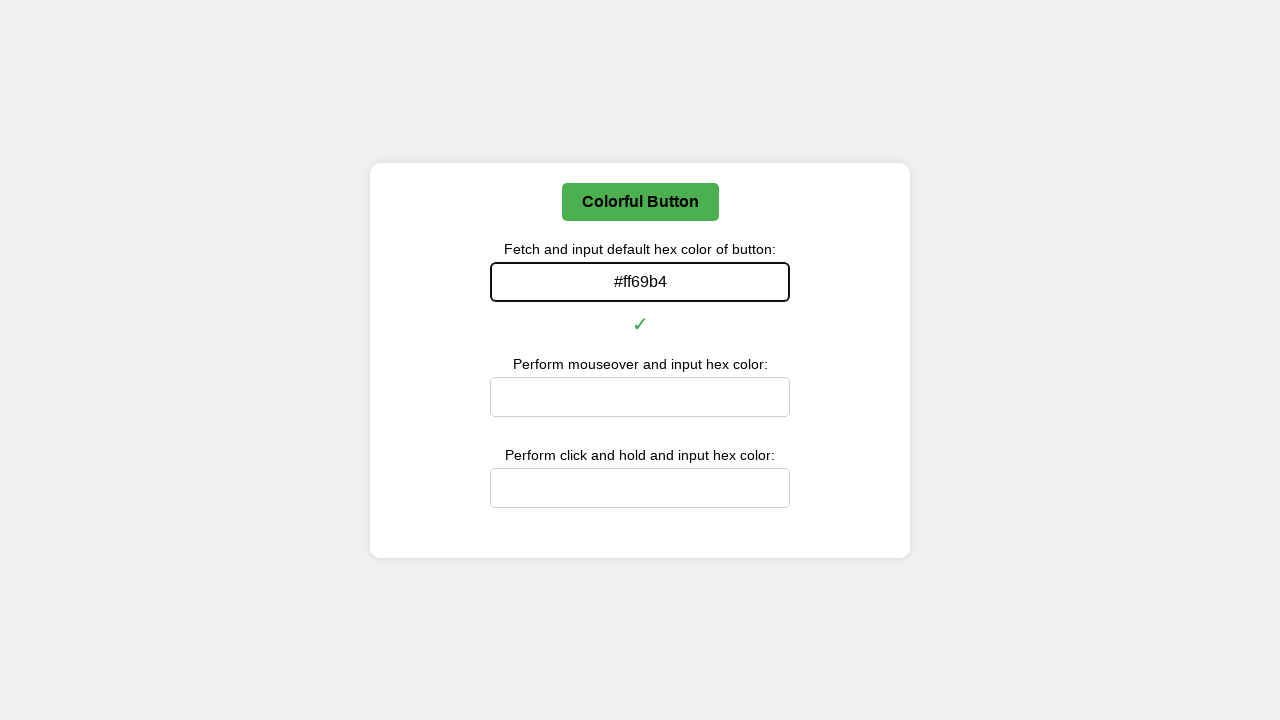

Extracted button's hover state background color
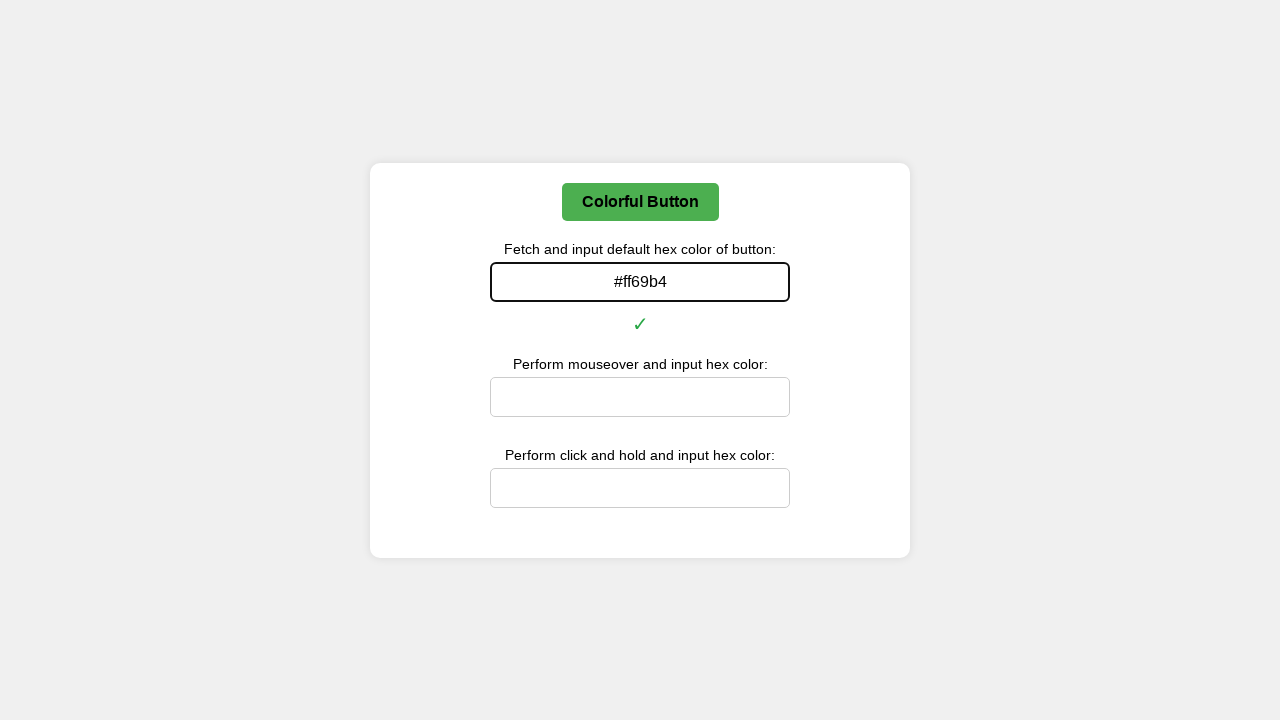

Converted hover state RGB color to hex: #4caf50
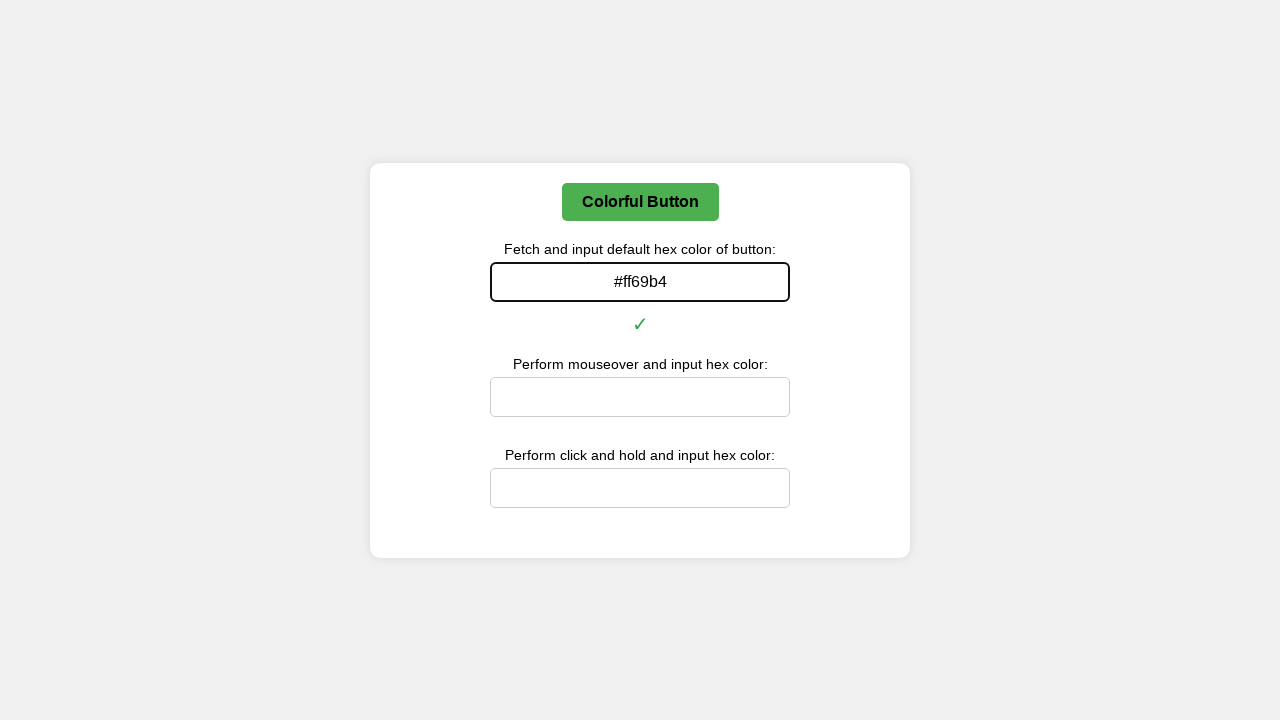

Filled user input field 2 with hover state hex color #4caf50 on #user-input2
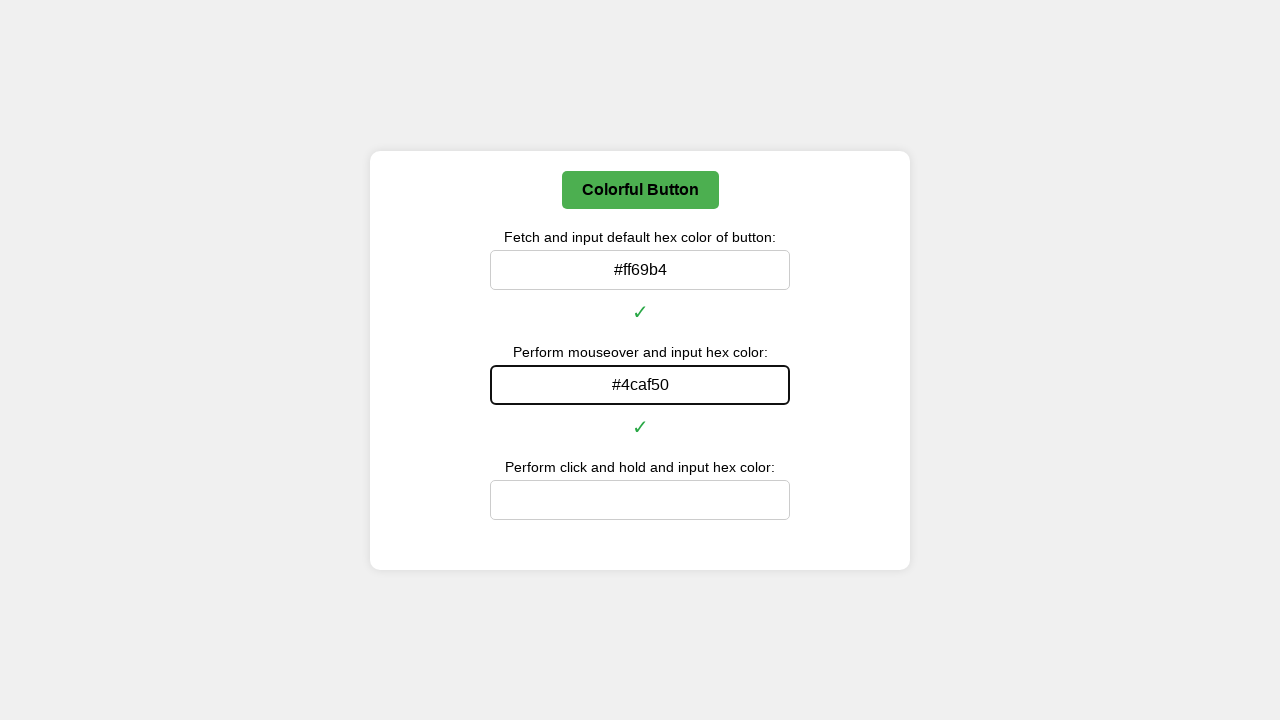

Validation icon 2 appeared, confirming hover state color is correct
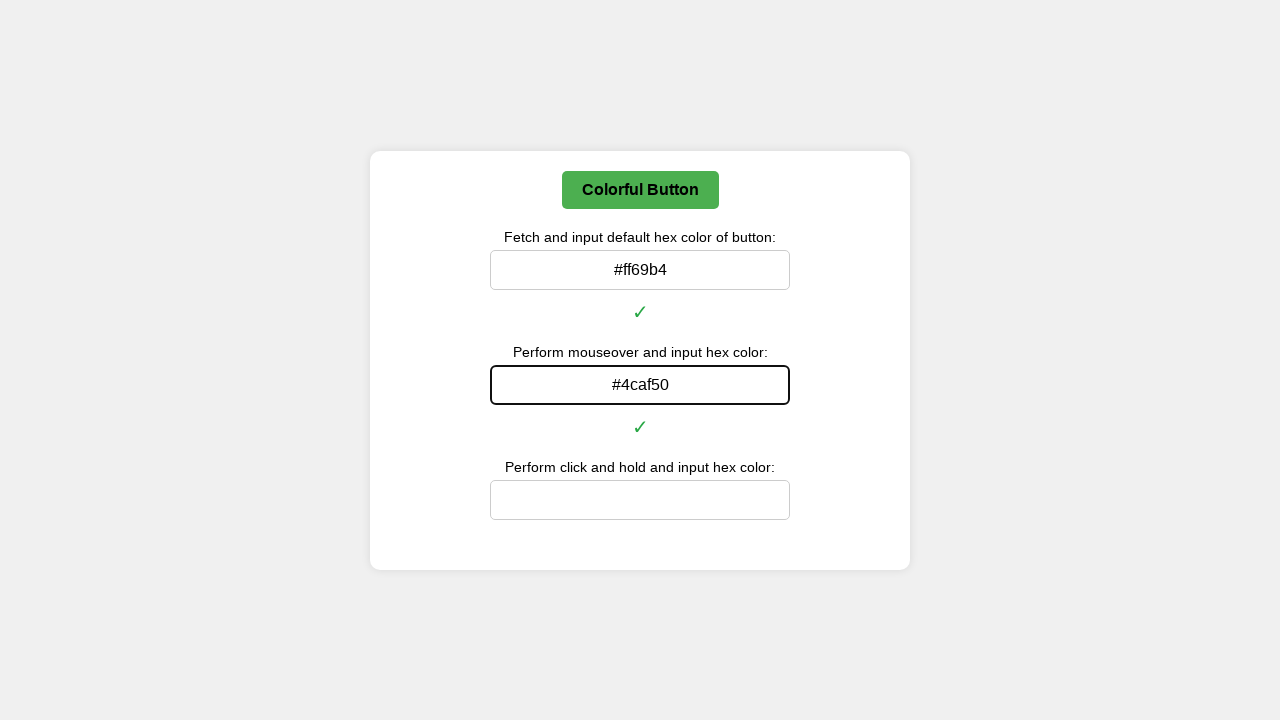

Pressed mouse button down on the color button to simulate clicked state at (640, 202)
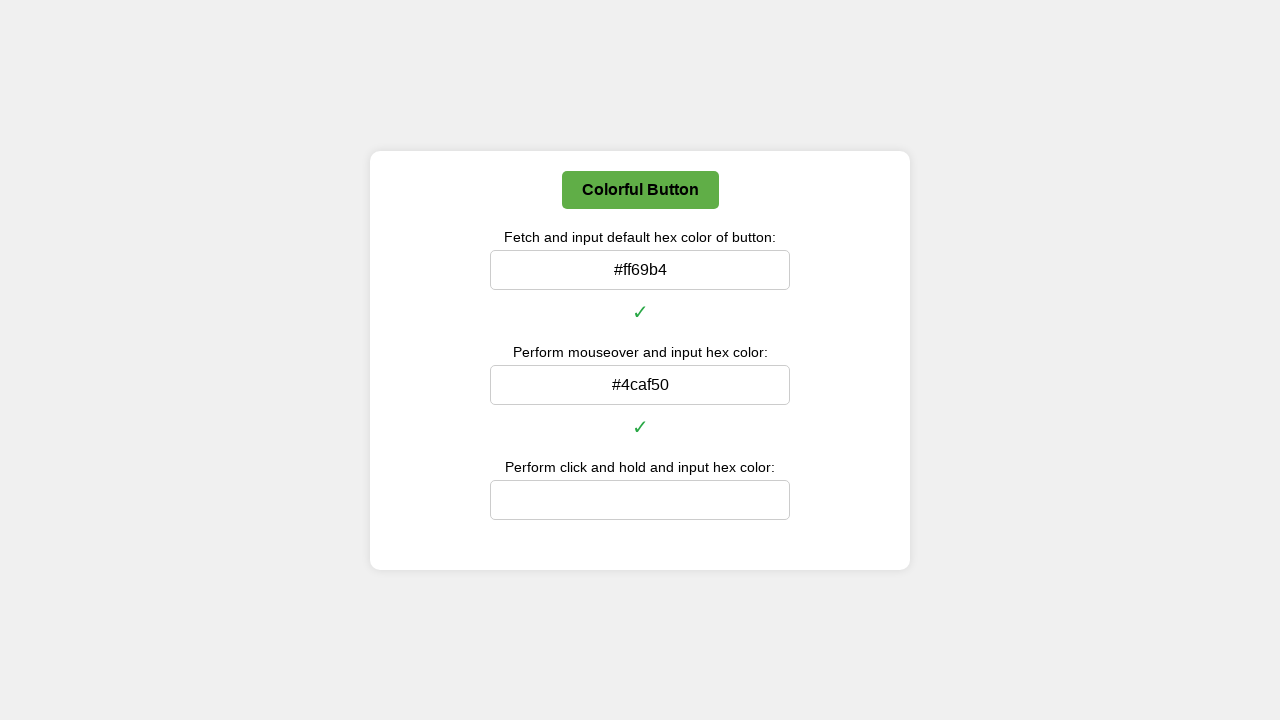

Waited 1 second for clicked state to stabilize
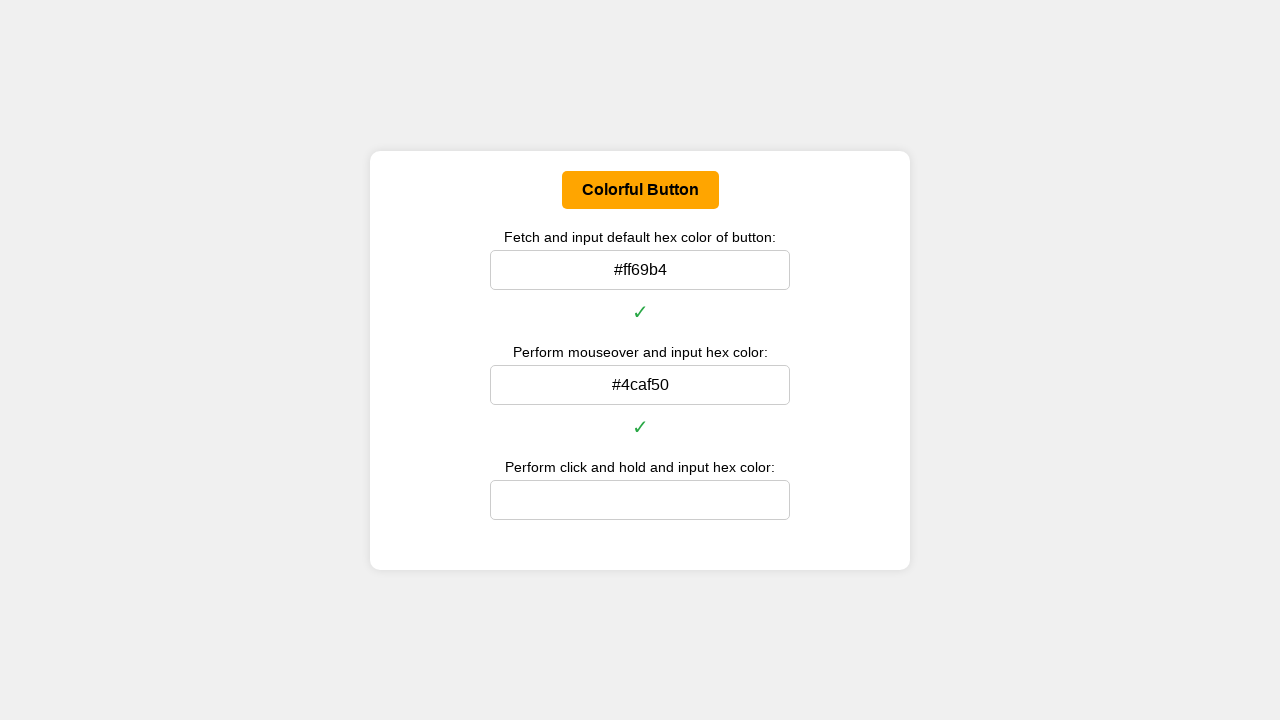

Extracted button's clicked state background color
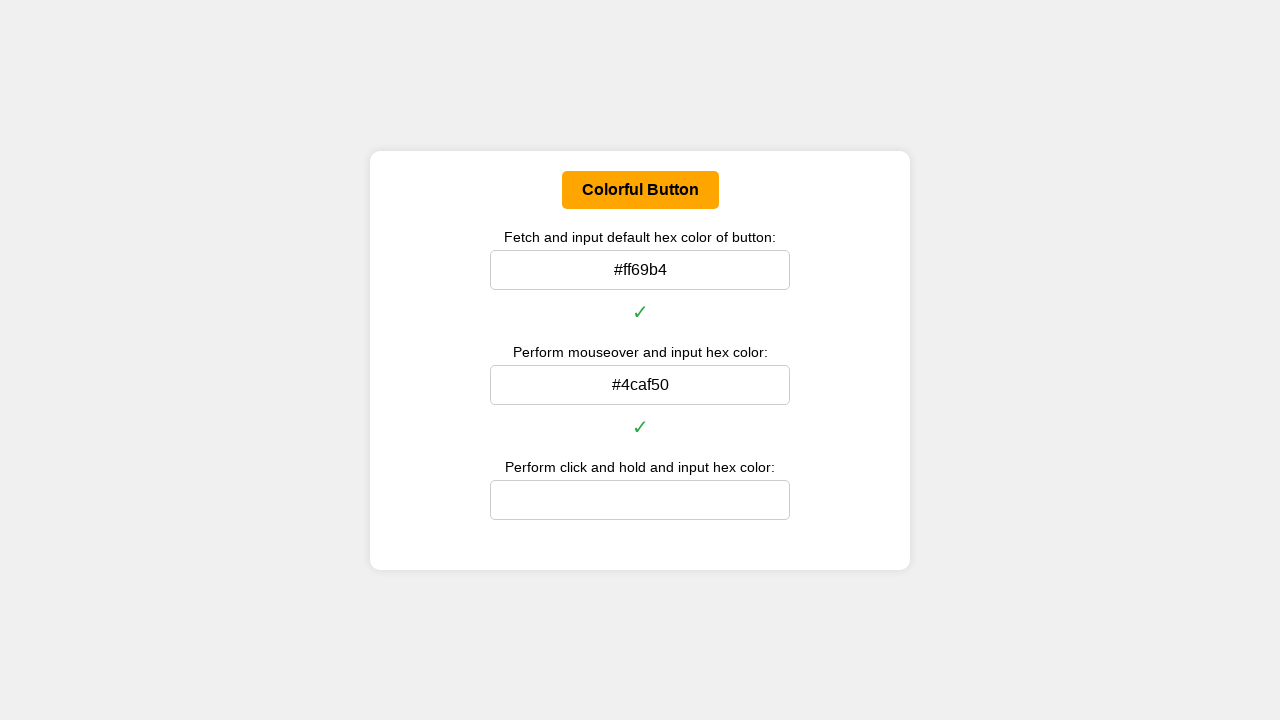

Converted clicked state RGB color to hex: #ffa500
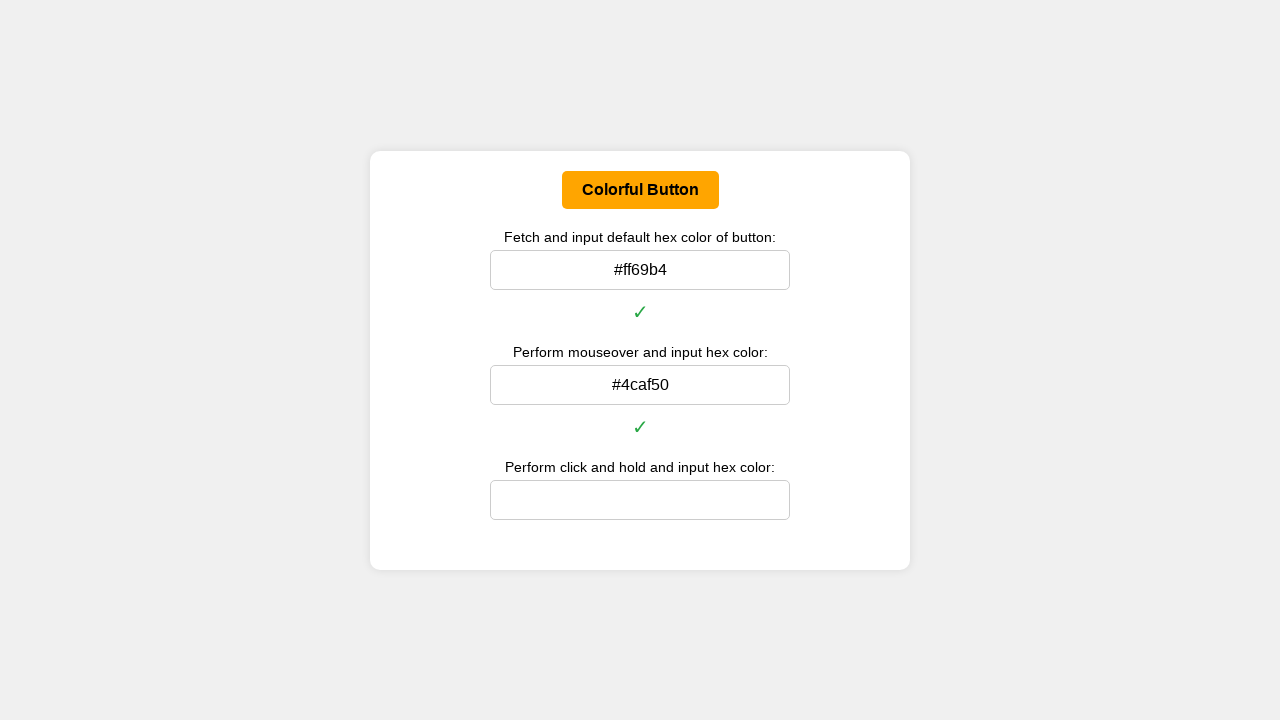

Filled user input field 3 with clicked state hex color #ffa500 on #user-input3
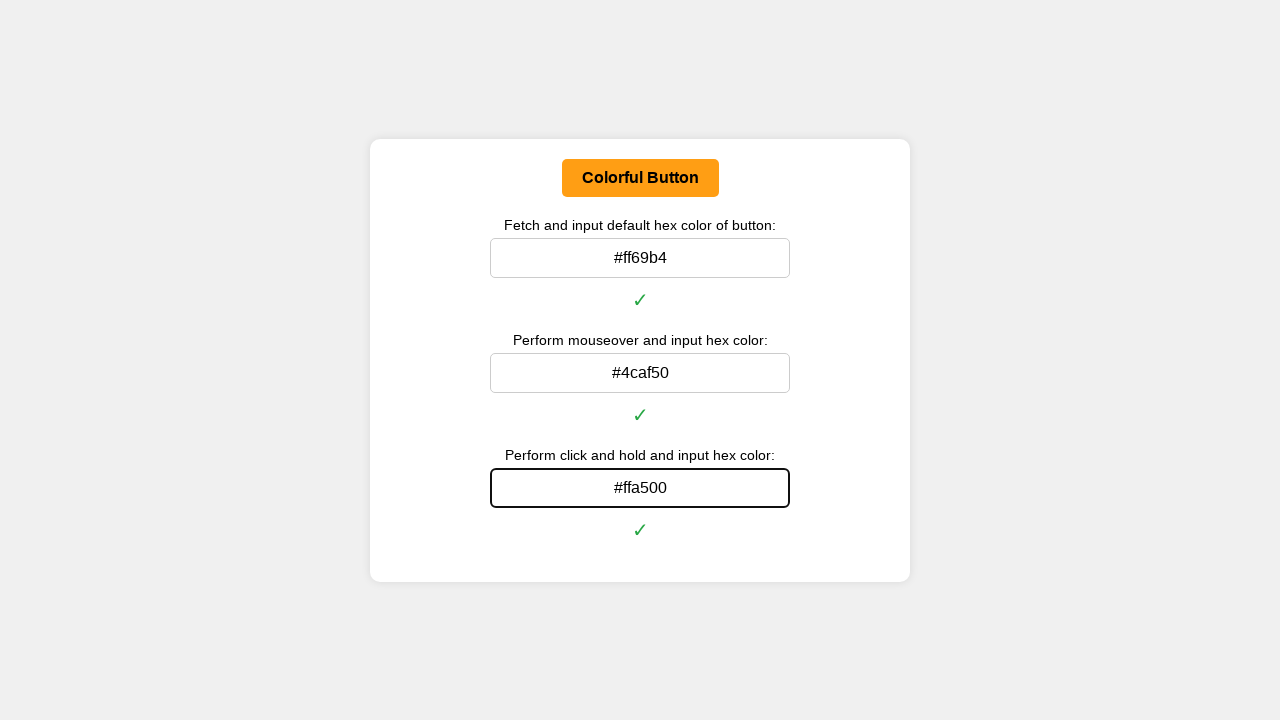

Validation icon 3 appeared, confirming clicked state color is correct
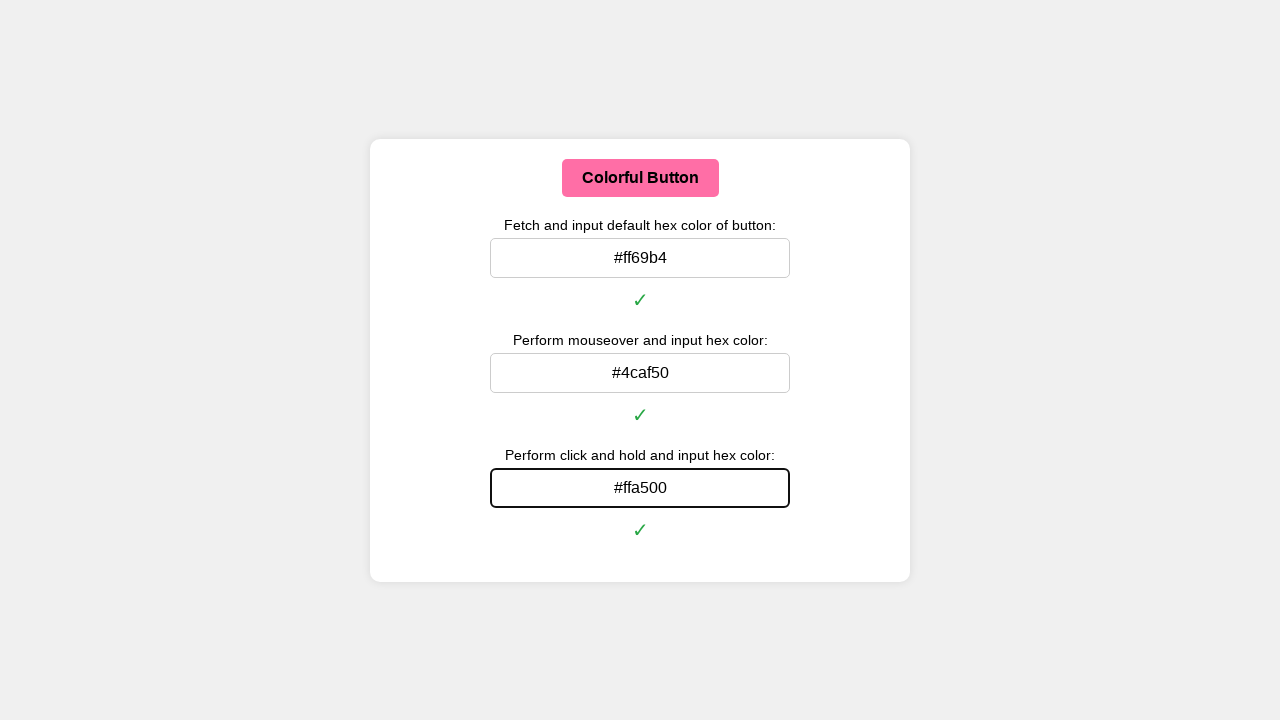

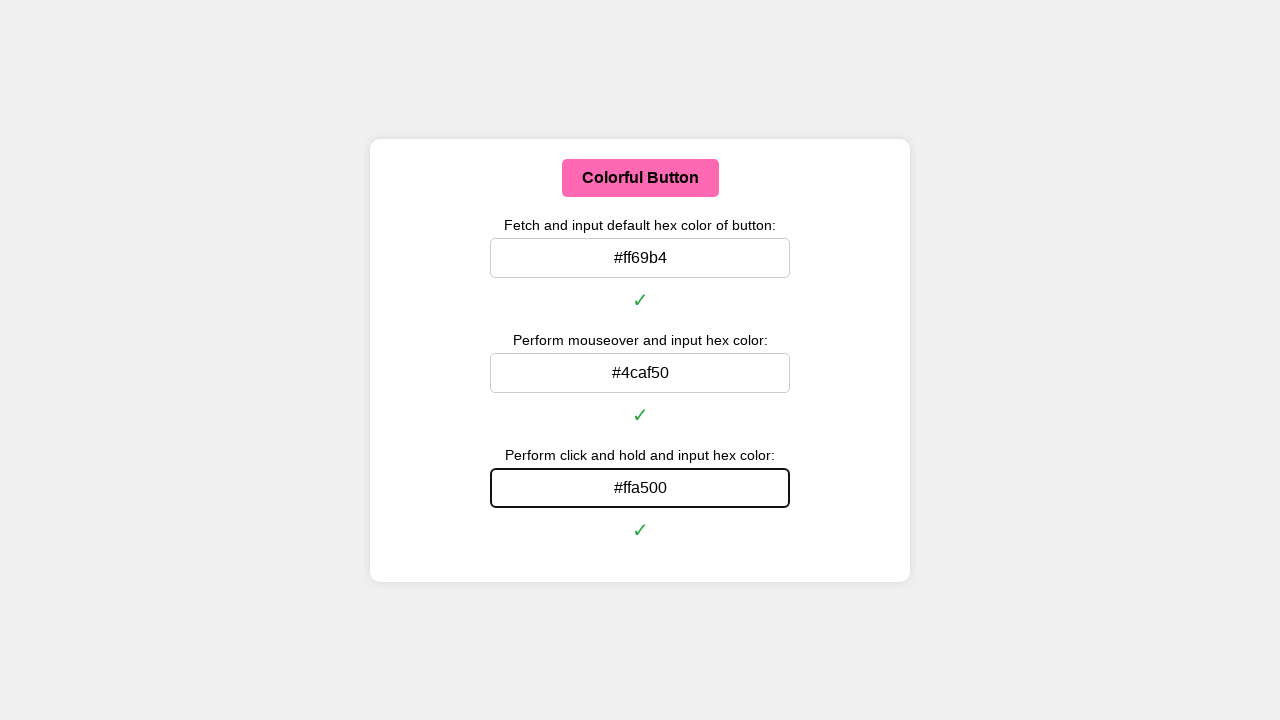